Tests that HTML heading tags (h1-h6) follow a proper sequence without skipping levels.

Starting URL: https://www.alojamiento.io/property/apartamentos-centro-coló3n/BC-189483

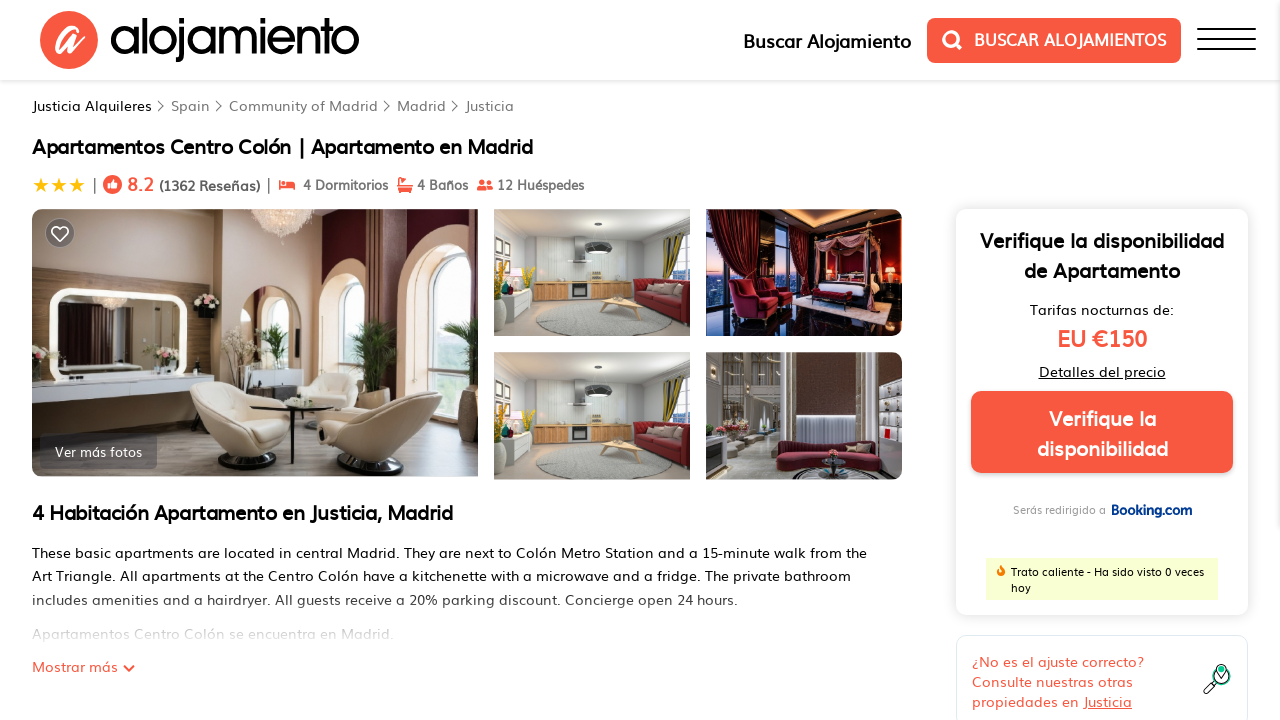

Navigated to property listing page
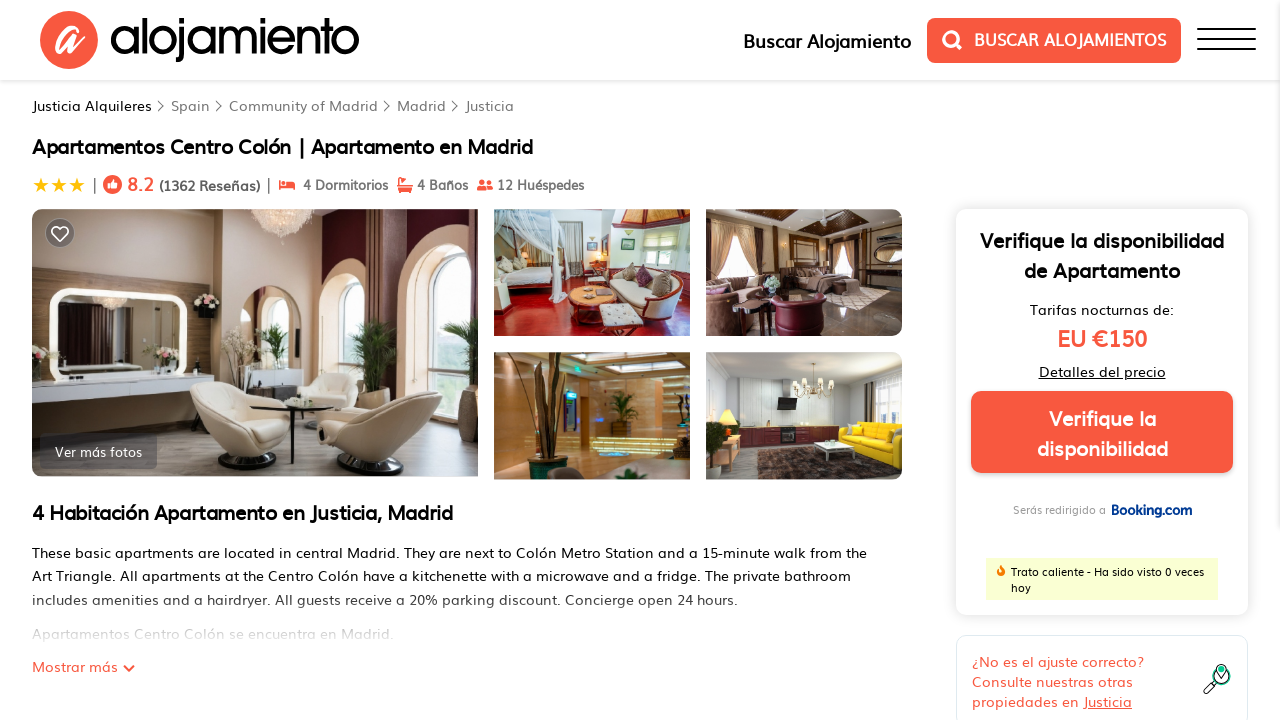

Waited for heading tags (h1-h6) to be present on page
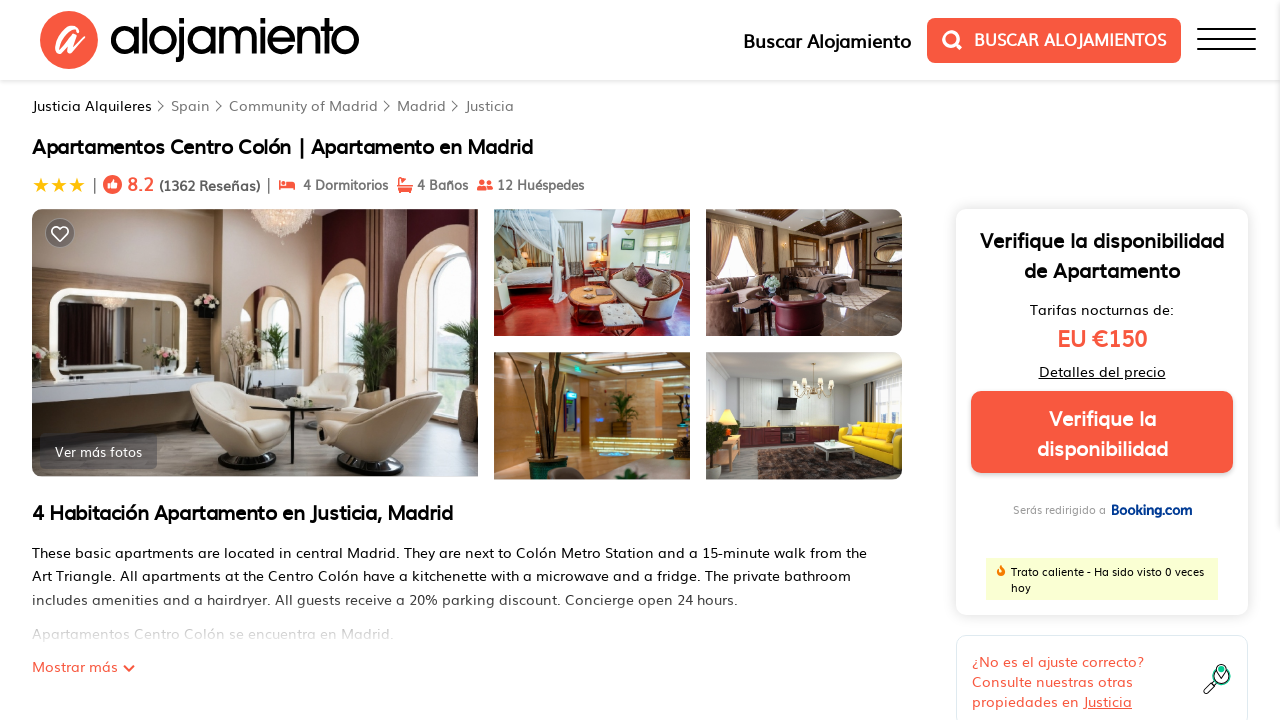

Retrieved all heading elements from page
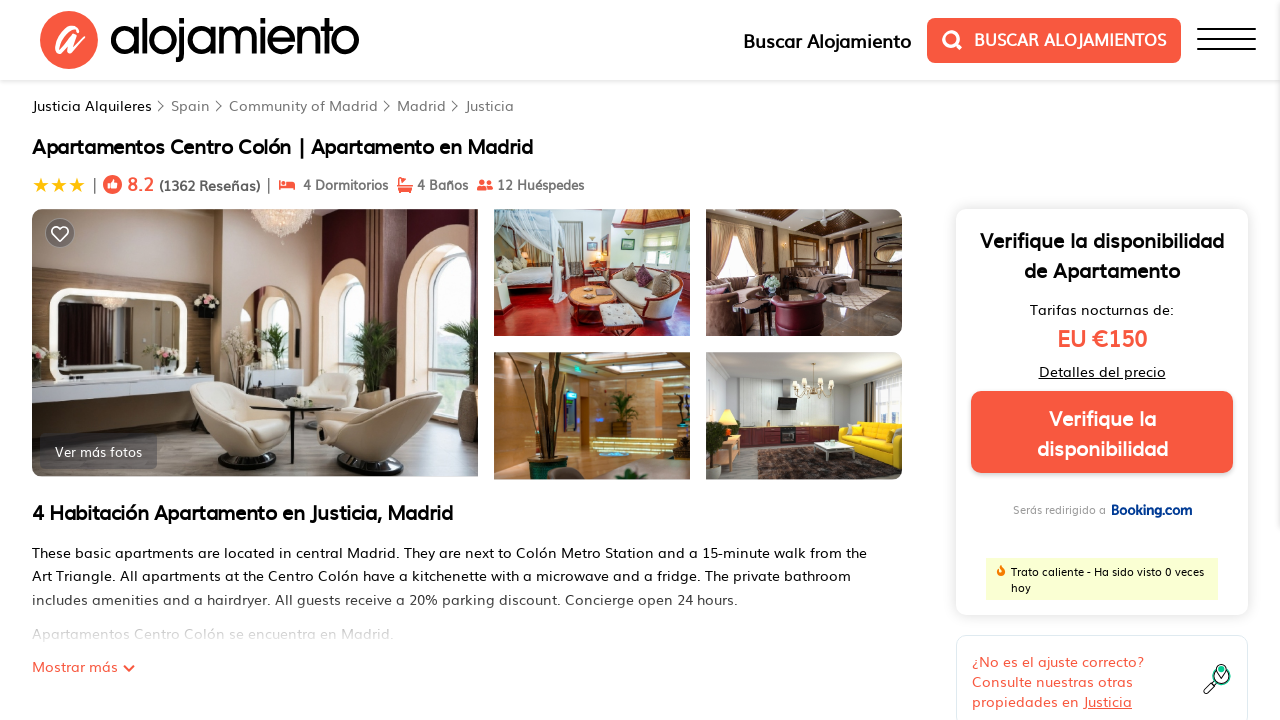

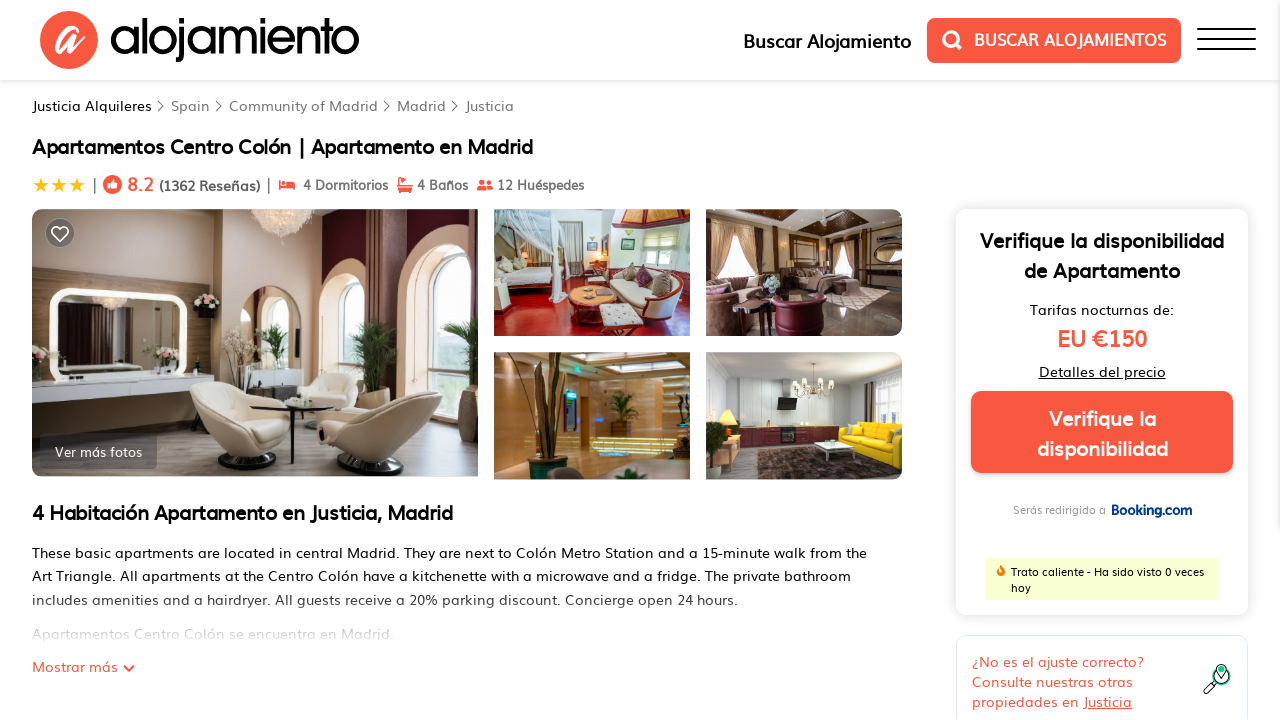